Simple smoke test that navigates to the Woodland Worldwide homepage, maximizes the window, and verifies the page loads successfully.

Starting URL: https://www.woodlandworldwide.com/

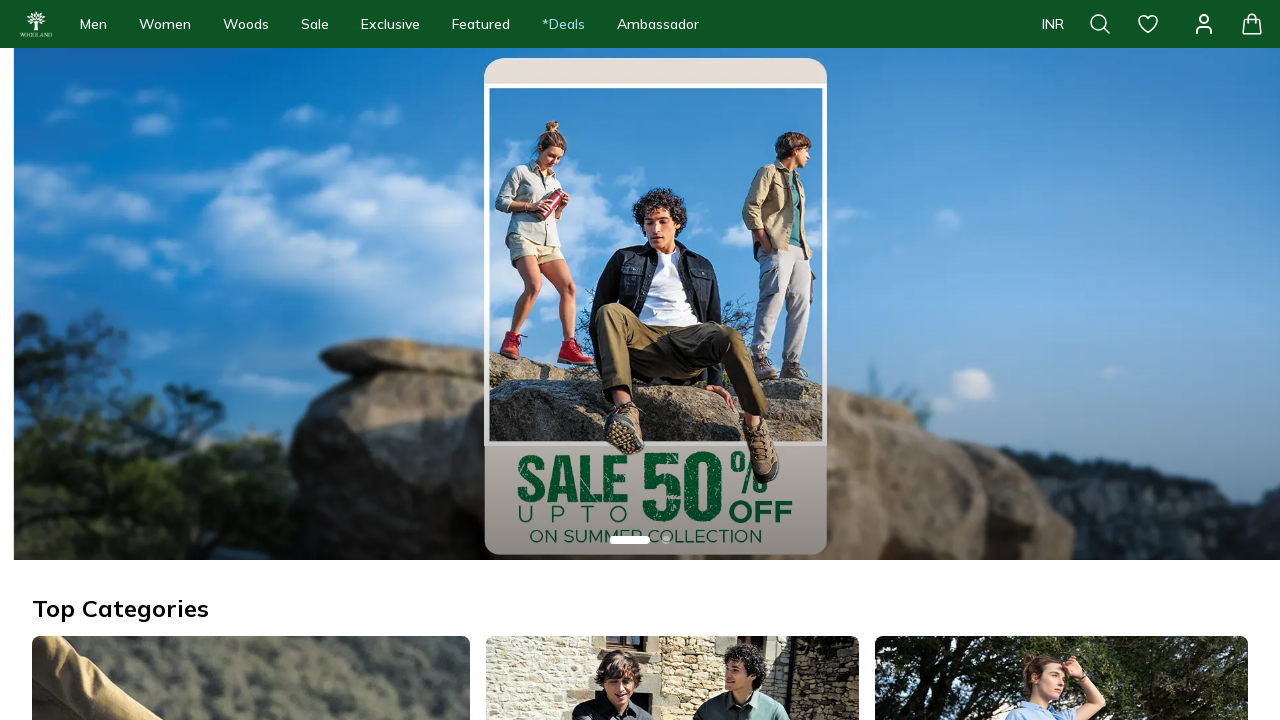

Navigated to Woodland Worldwide homepage
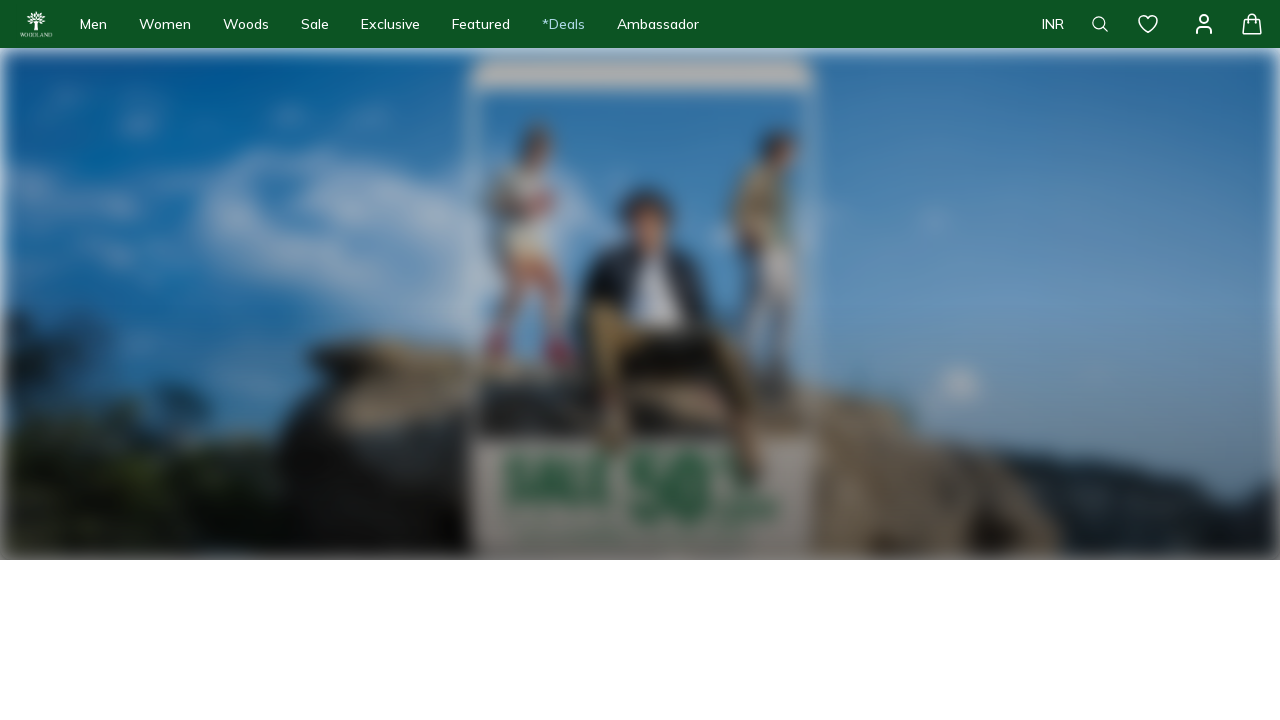

Page DOM content loaded
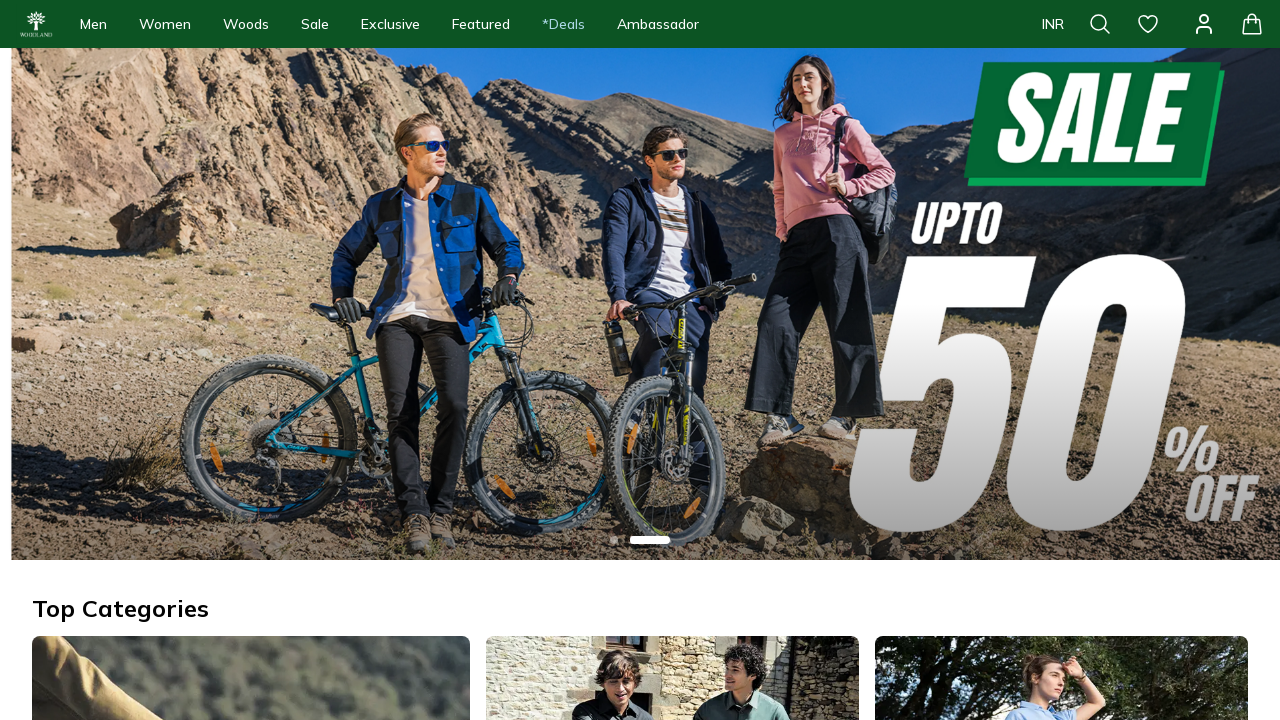

Waited 2 seconds for page rendering
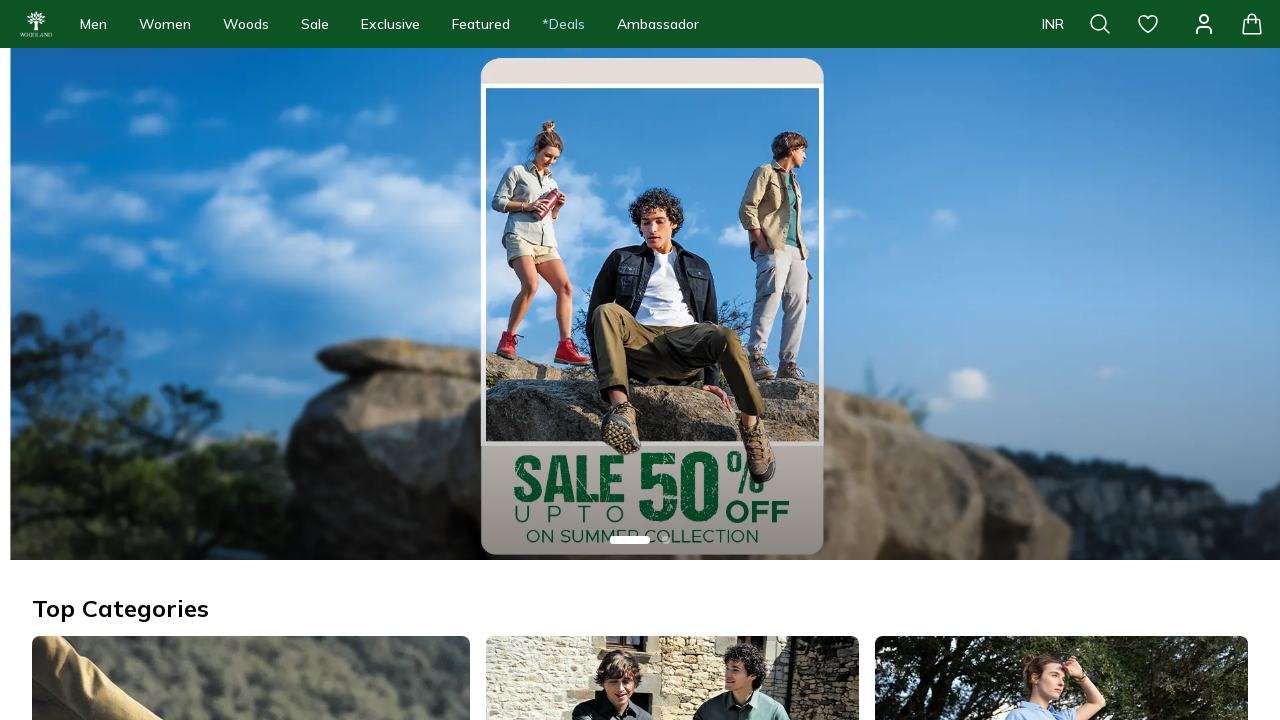

Verified page title exists
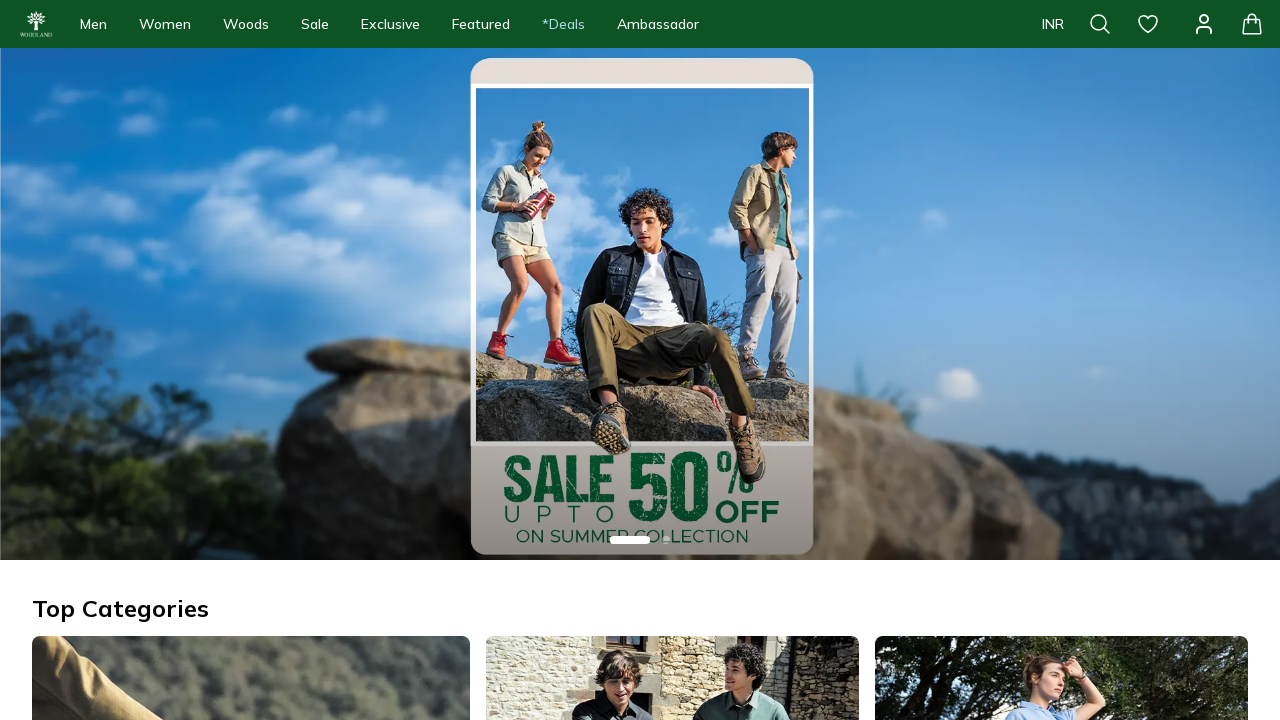

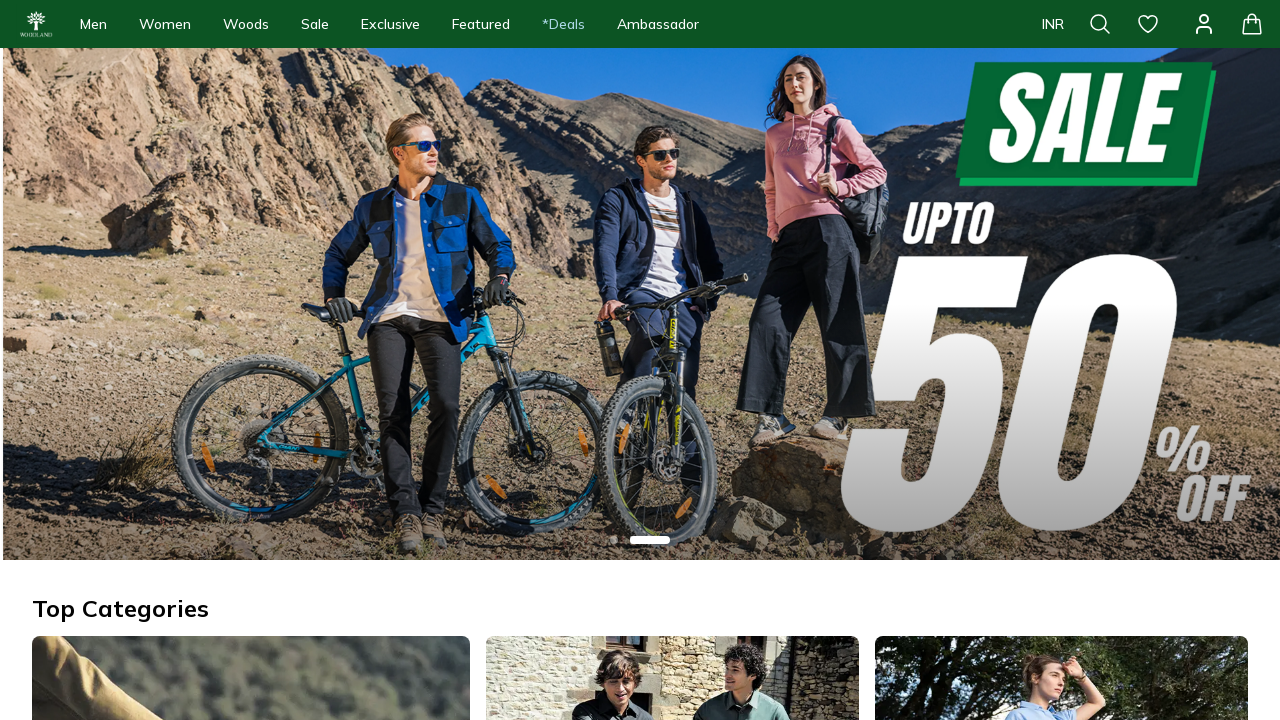